Navigates to a Chinese gaming website page and verifies that table cell elements are present on the page

Starting URL: http://www.9game.cn/xyrb/

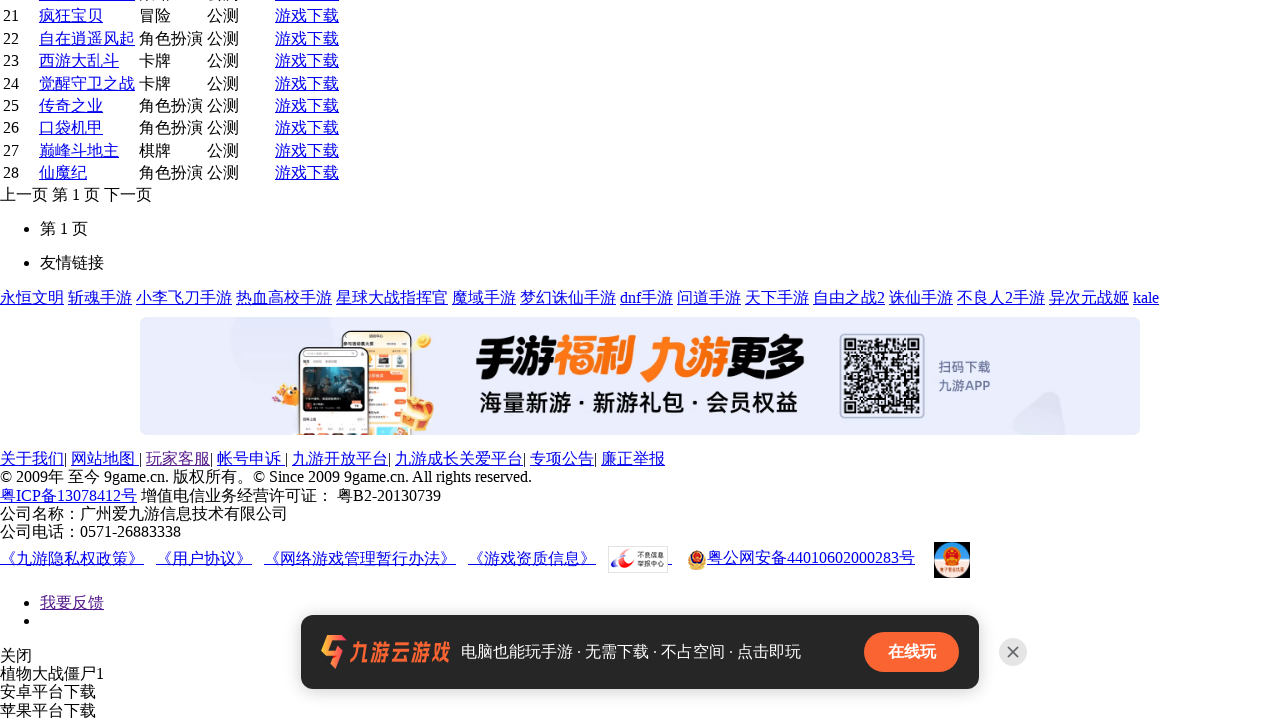

Navigated to http://www.9game.cn/xyrb/
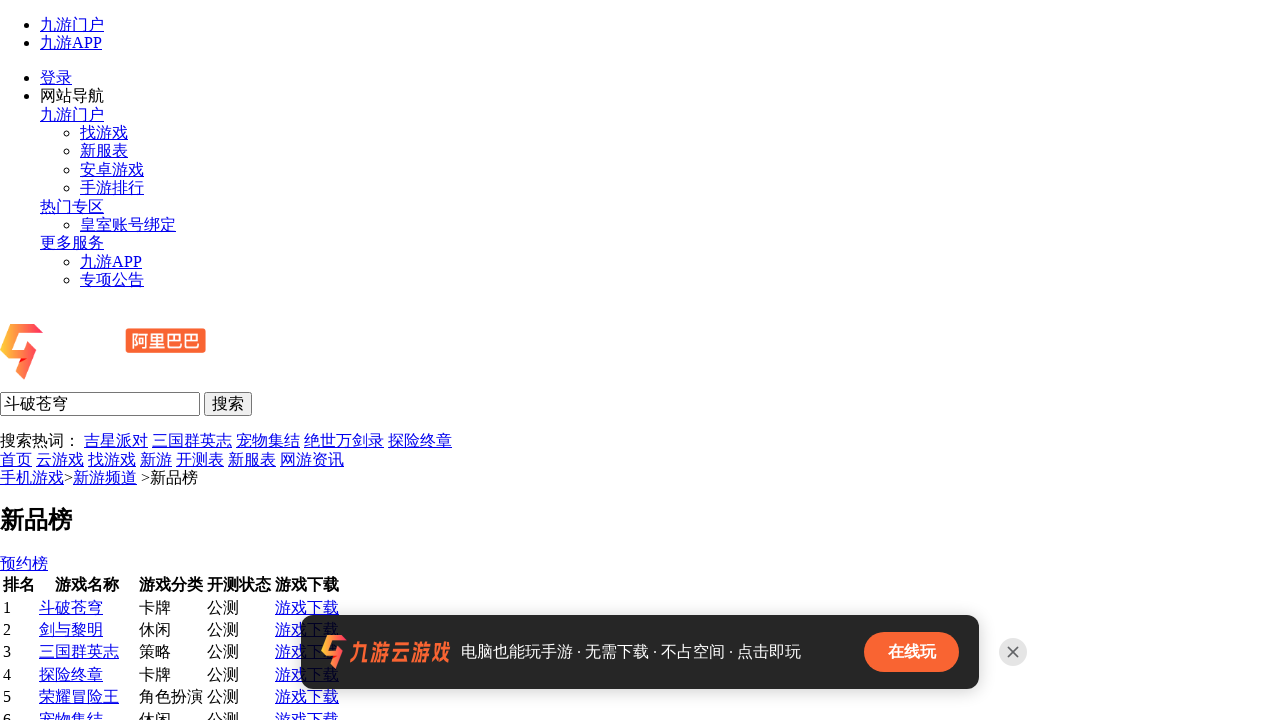

Table cell elements (td) are now present on the page
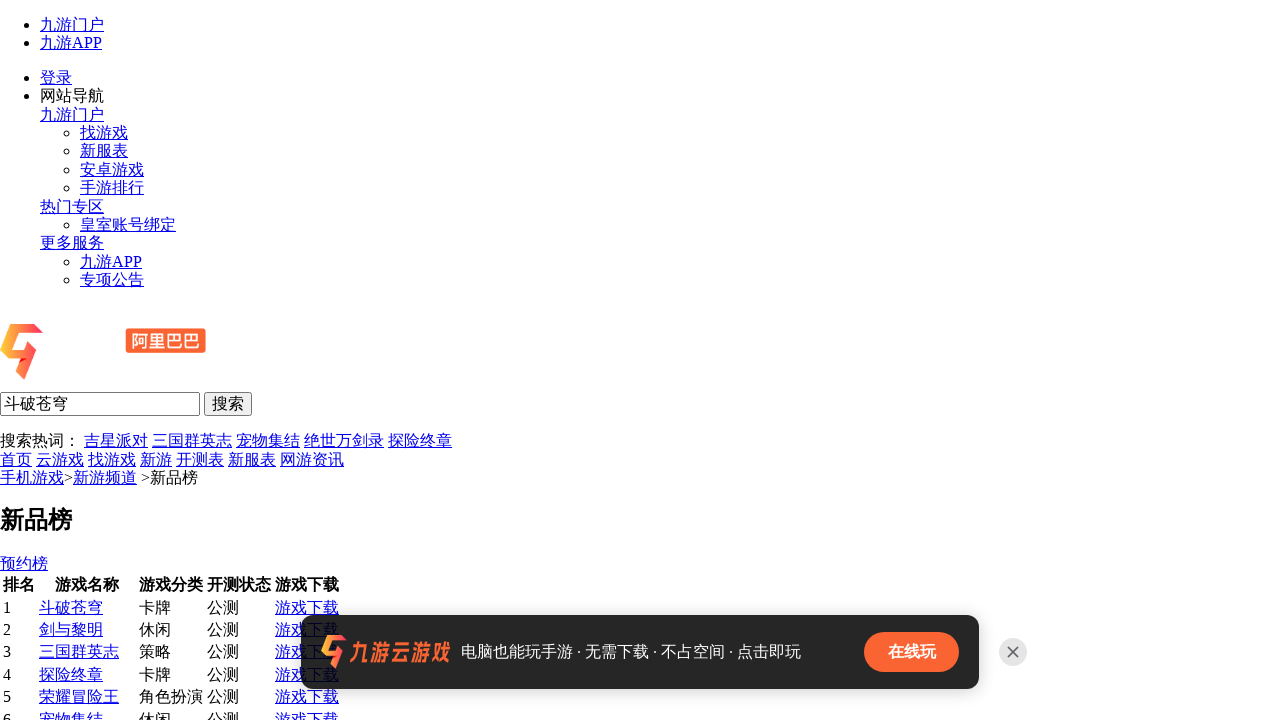

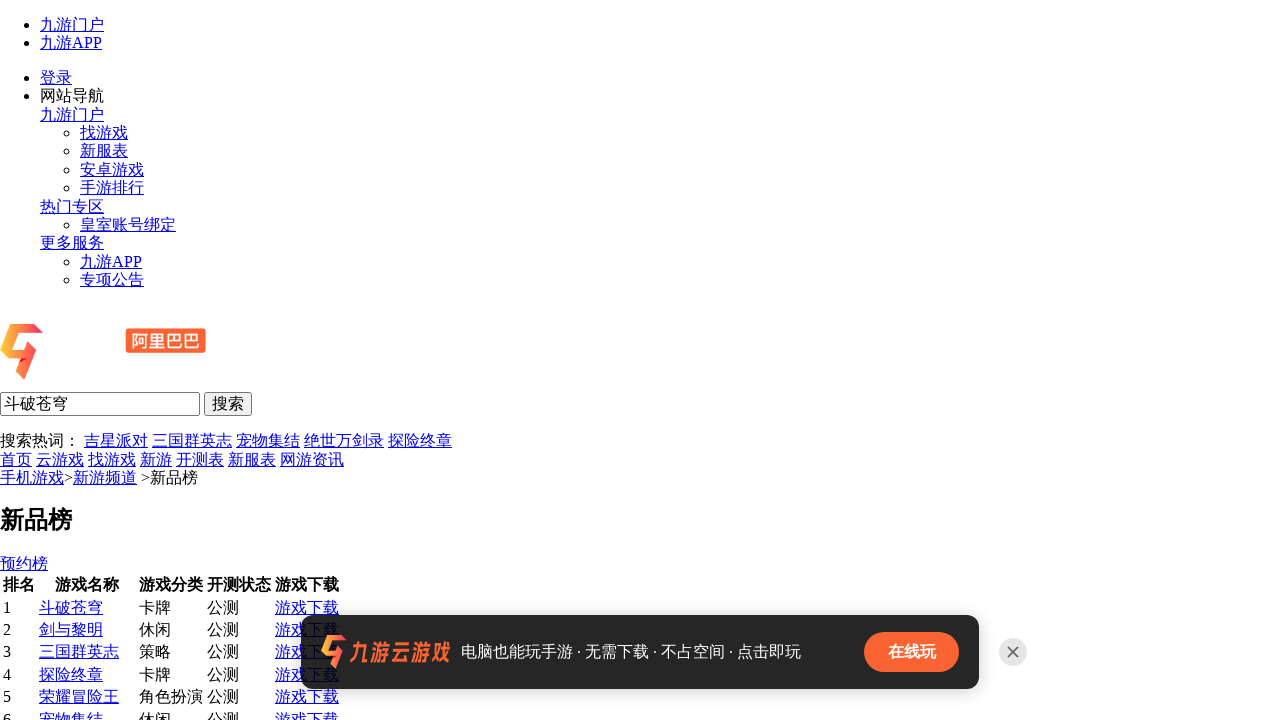